Tests JavaScript alert handling by clicking a button to trigger an alert, accepting it, and verifying the success message

Starting URL: https://the-internet.herokuapp.com/javascript_alerts

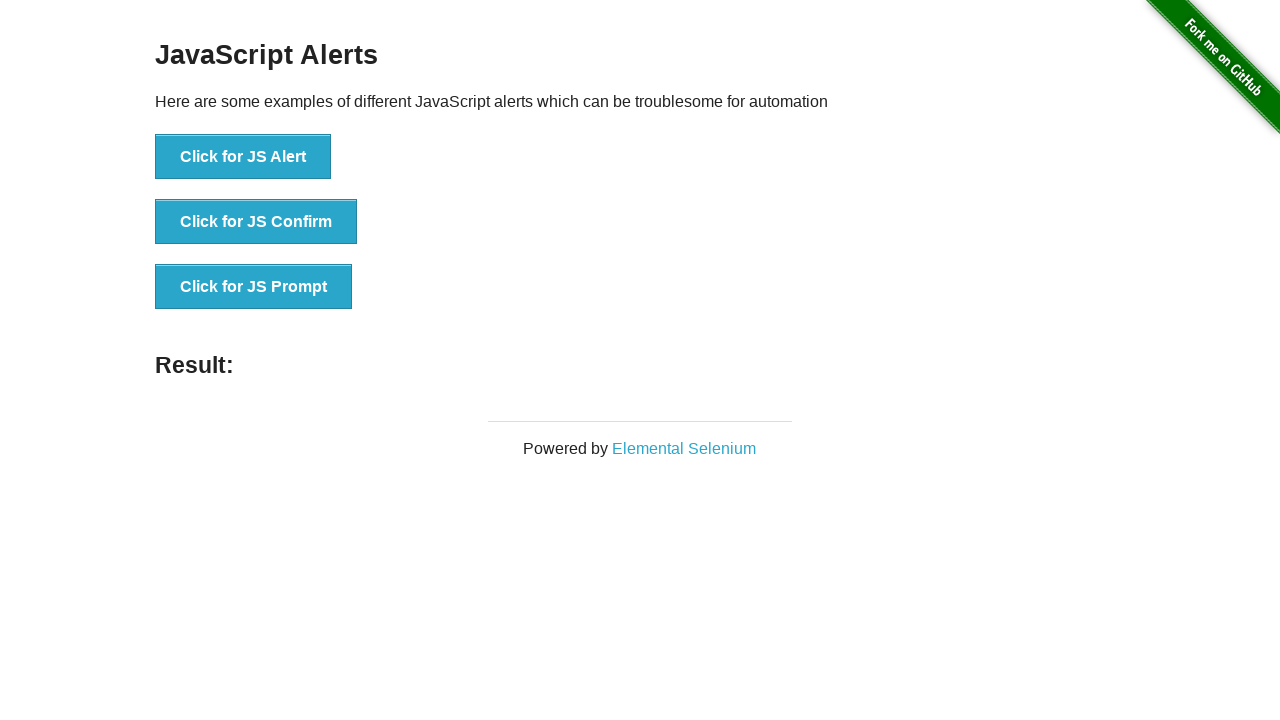

Clicked button to trigger JavaScript alert at (243, 157) on xpath=//button[normalize-space()='Click for JS Alert']
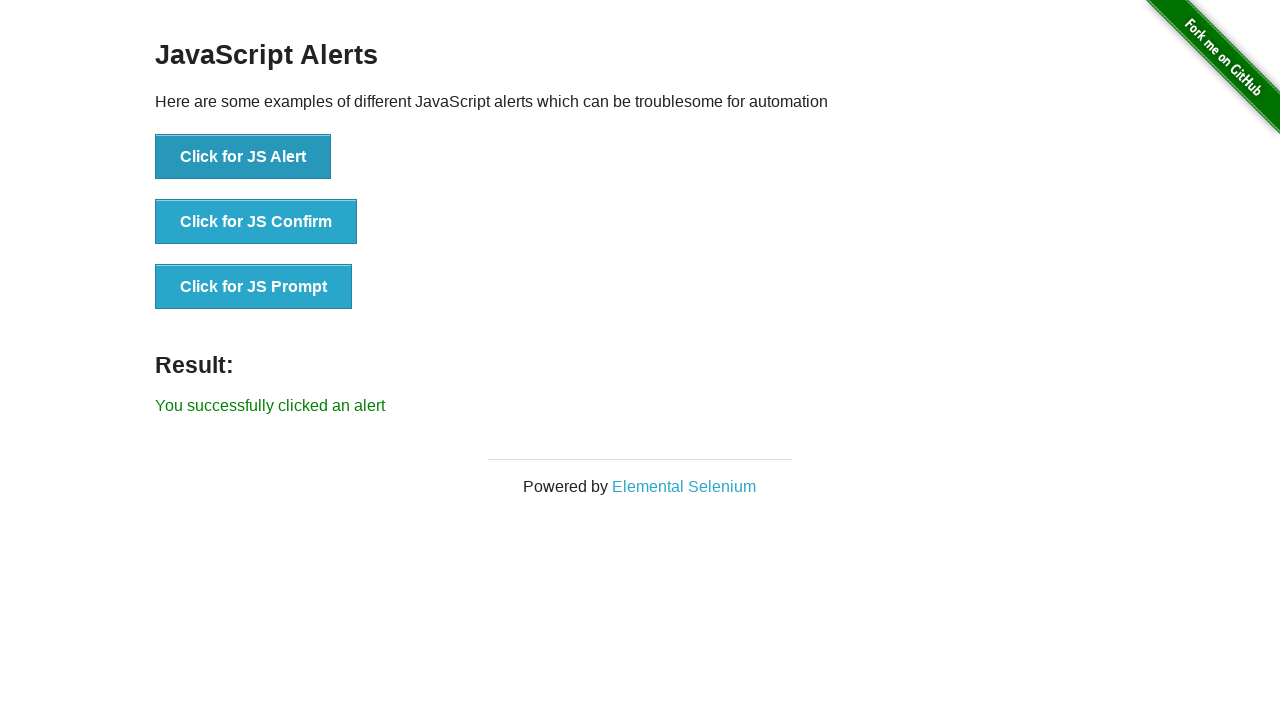

Set up dialog handler to accept alert
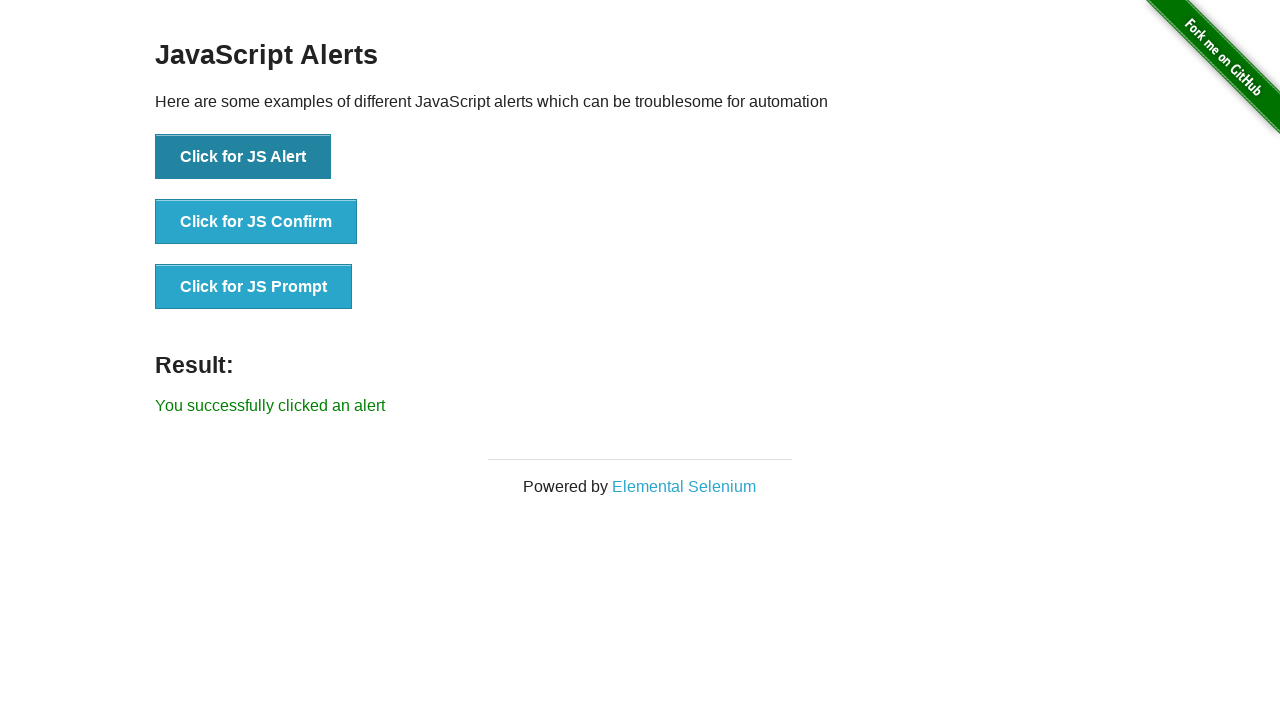

Success message appeared after accepting alert
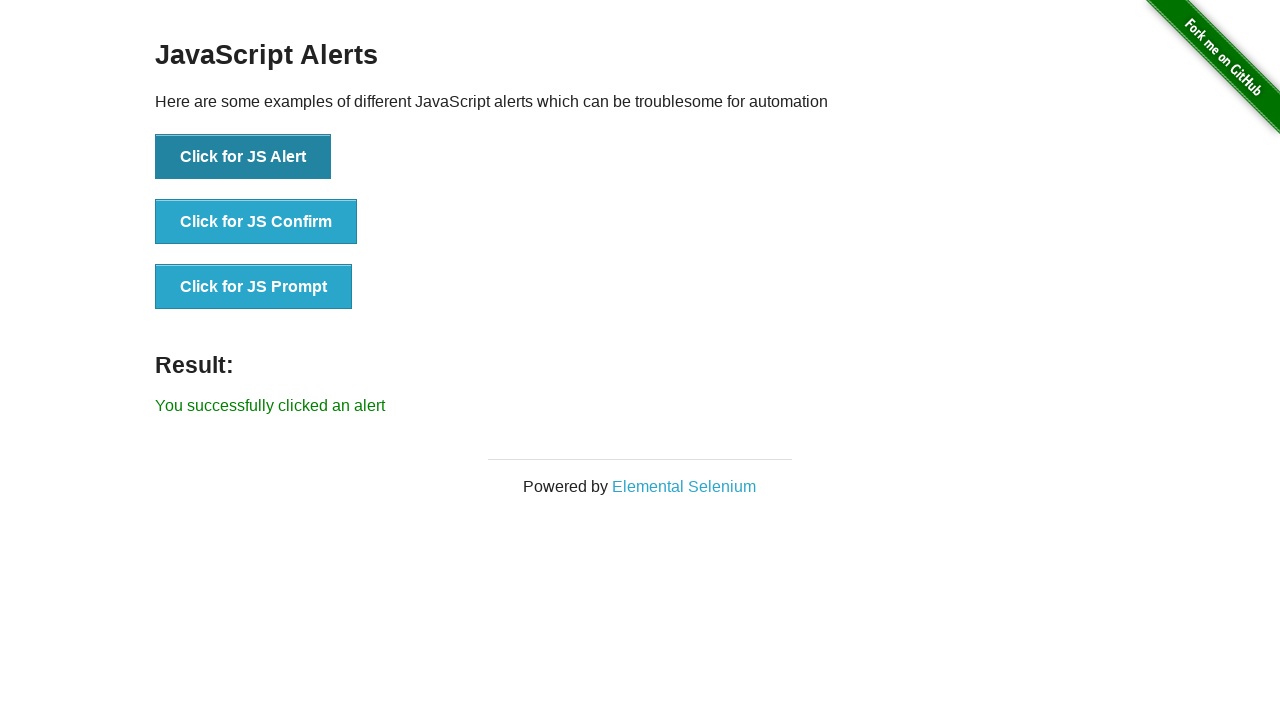

Retrieved success message text
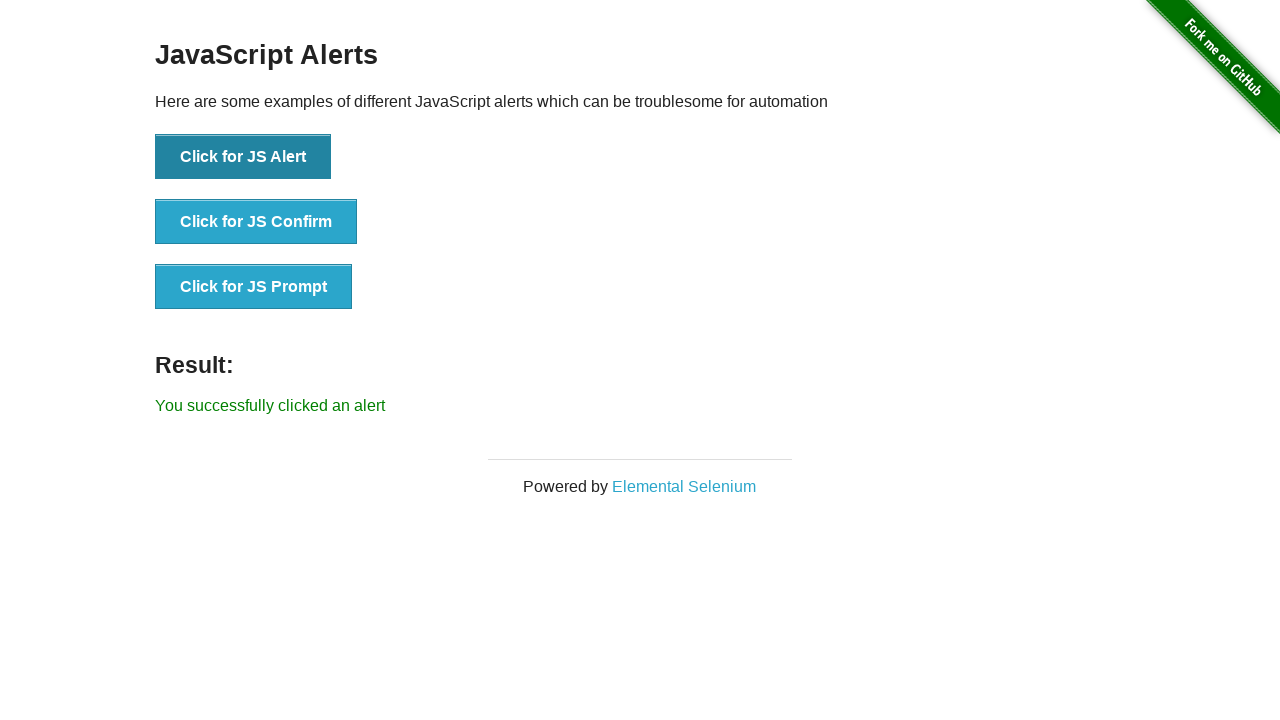

Verified success message matches expected text
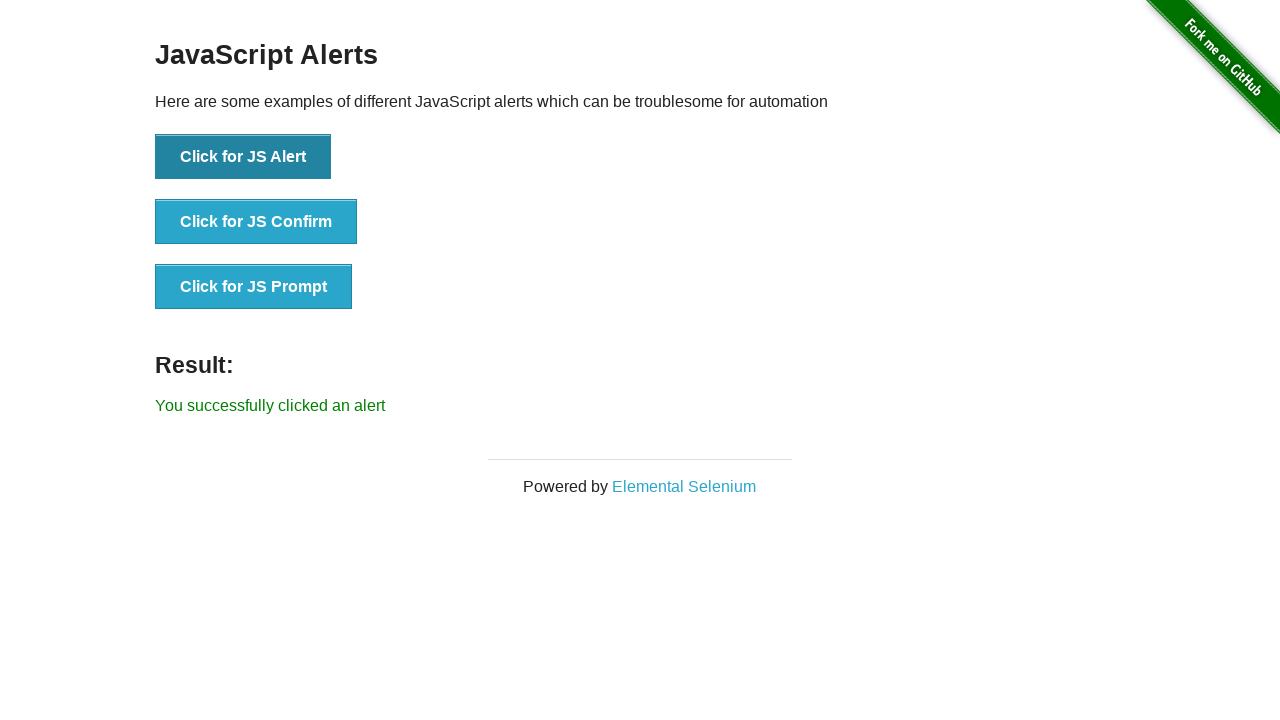

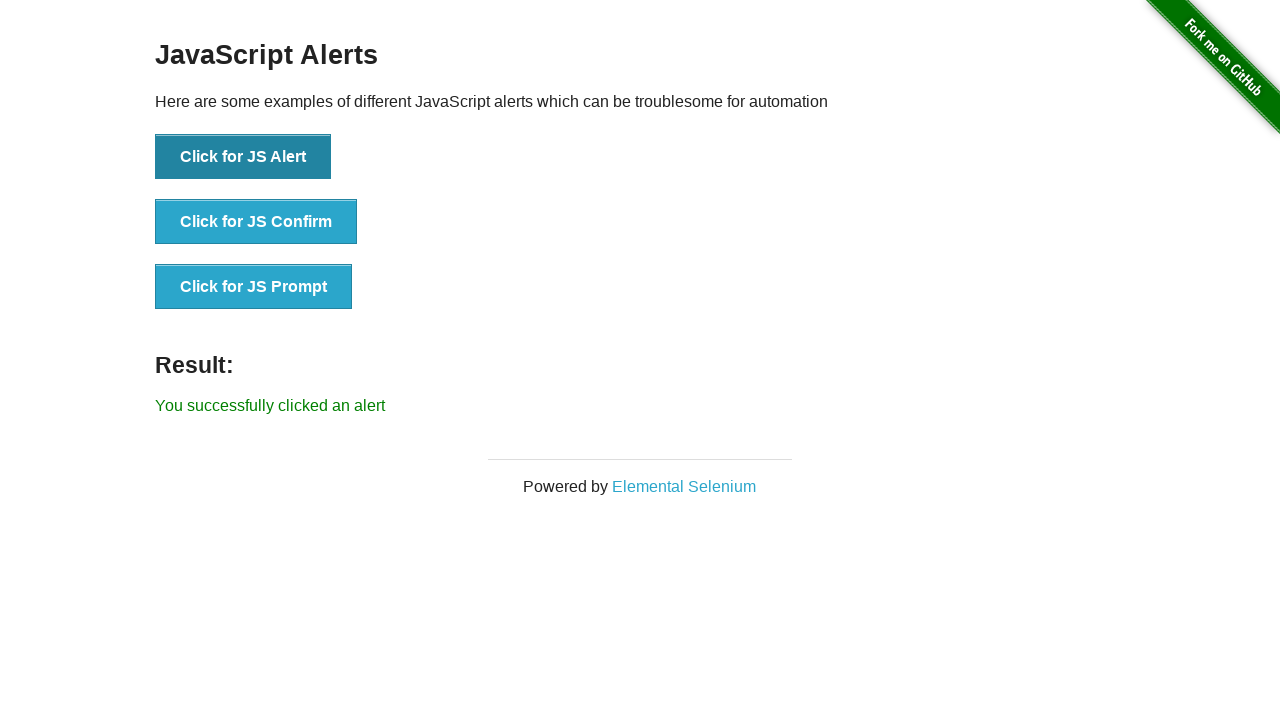